Tests handling a JavaScript confirm dialog by clicking a button that triggers the confirm alert, accepting it, and verifying the result is displayed.

Starting URL: https://testautomationpractice.blogspot.com/

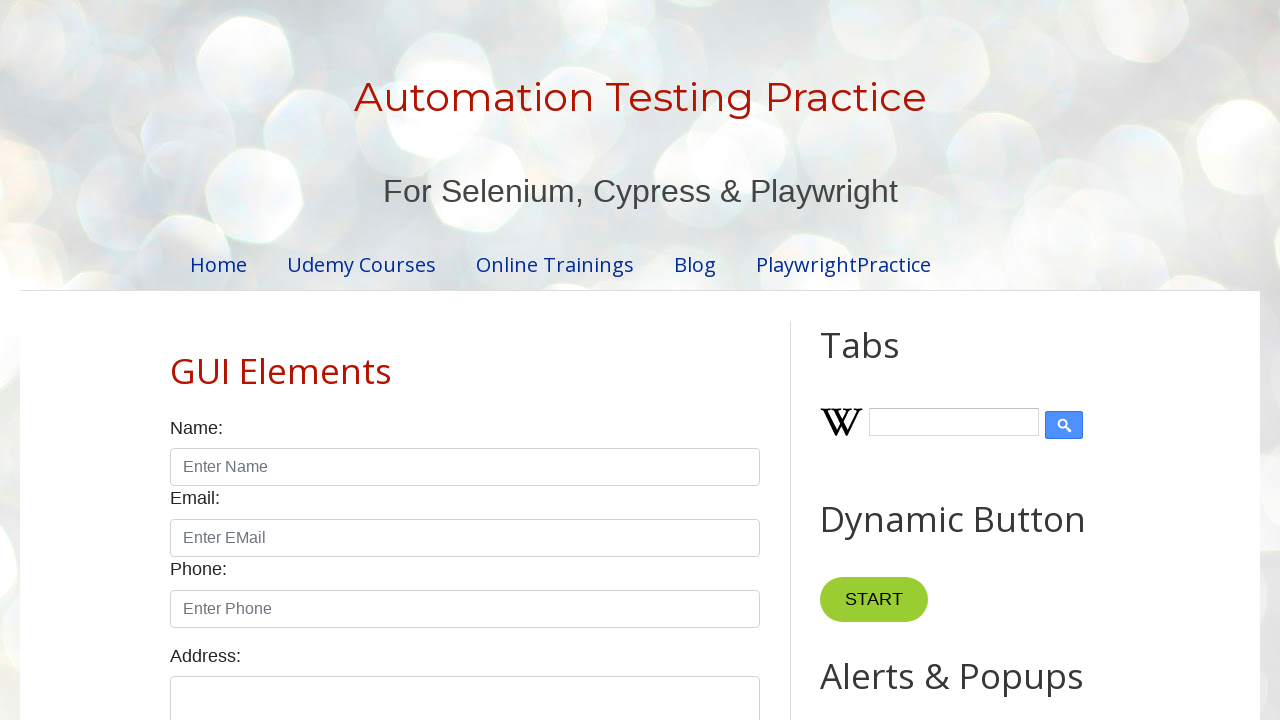

Set up dialog handler to accept confirm dialogs
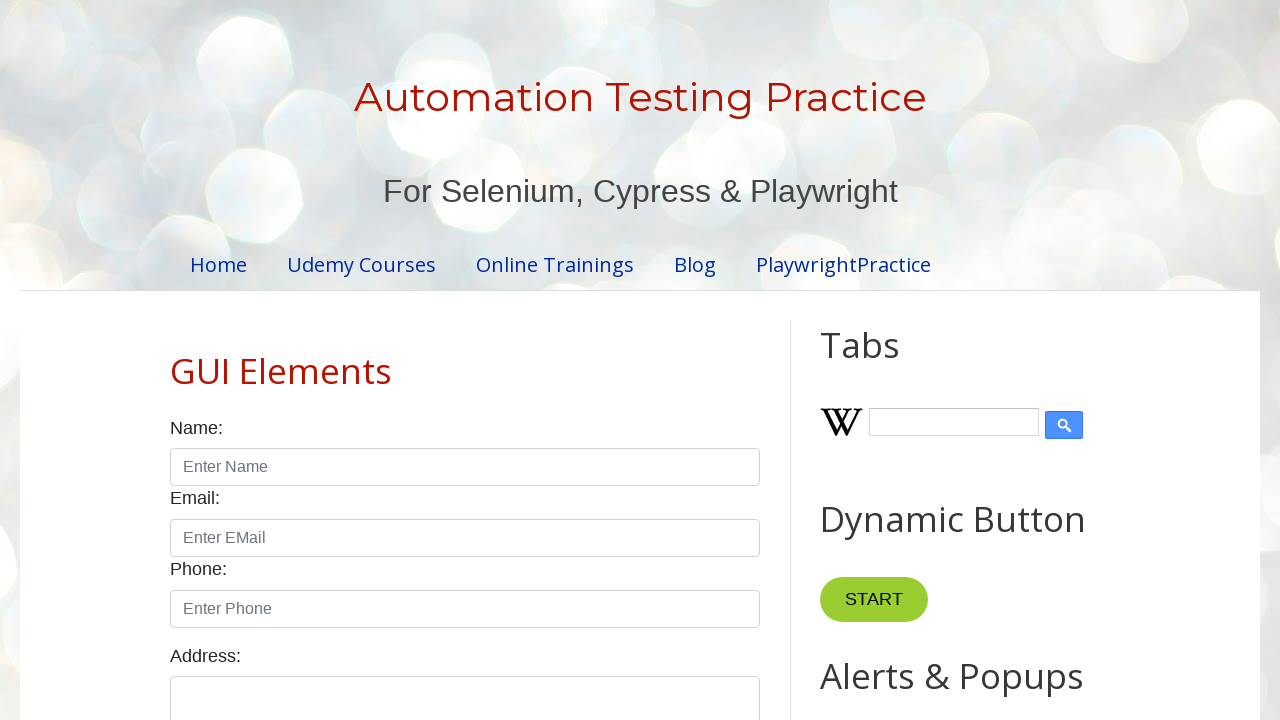

Clicked button to trigger confirm alert at (912, 360) on button[onclick="myFunctionConfirm()"]
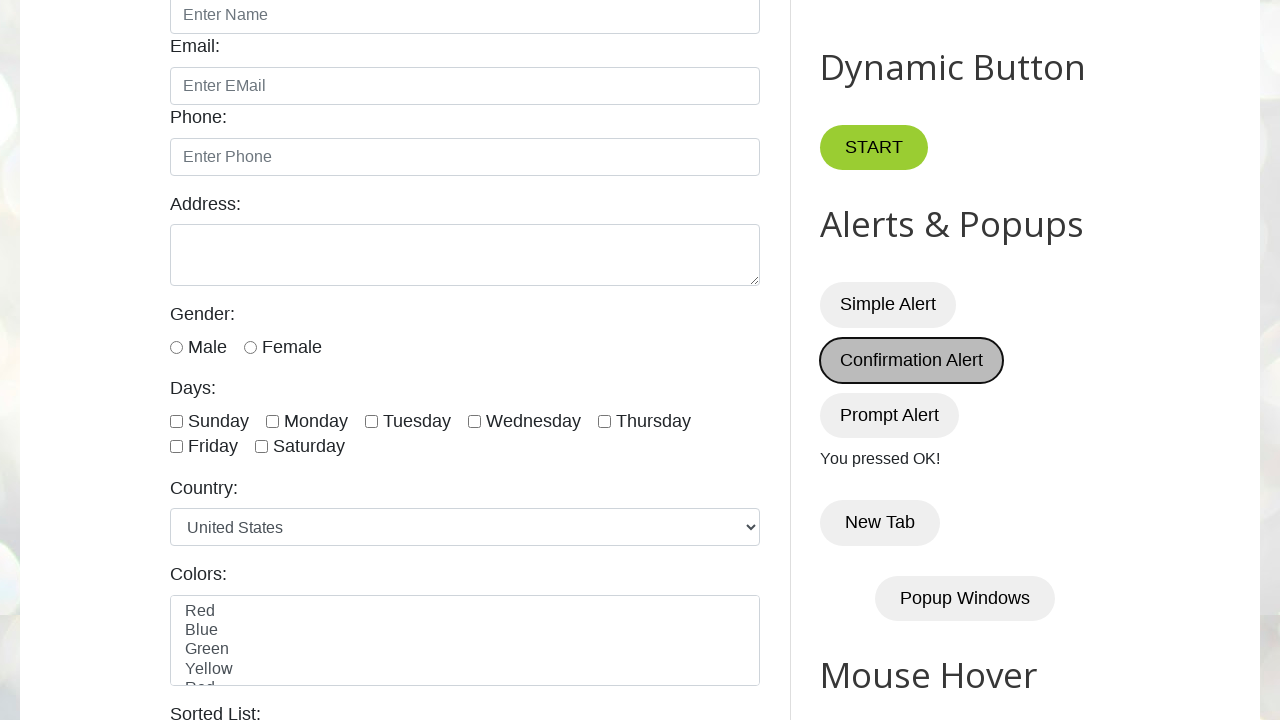

Confirm alert was accepted and demo paragraph became visible
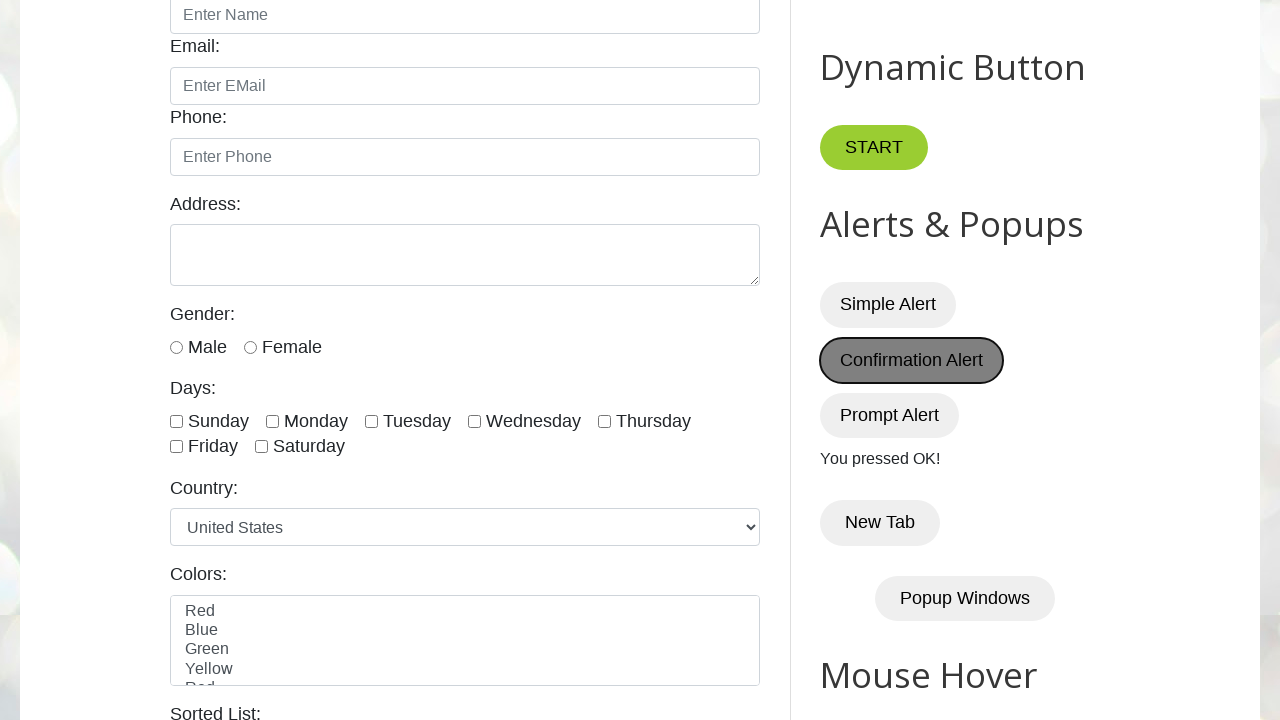

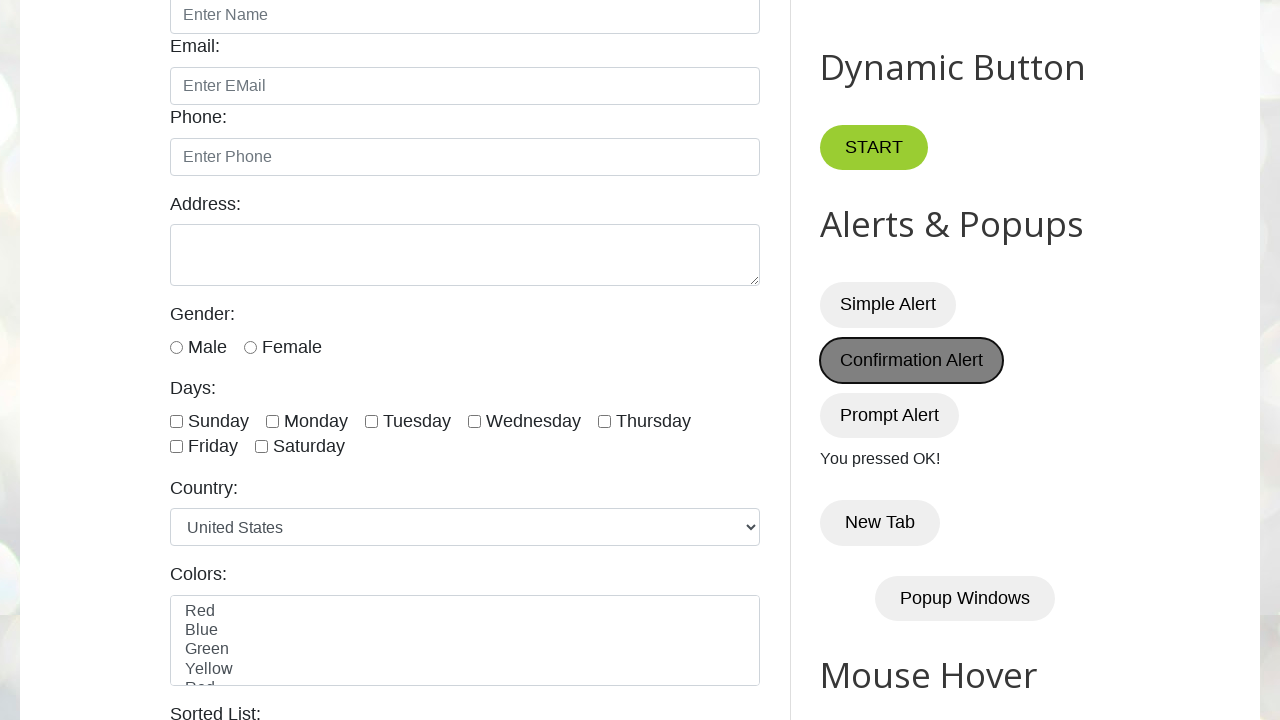